Tests basic browser navigation commands by navigating forward, back, and refreshing the page on the Automation Exercise website.

Starting URL: https://automationexercise.com/

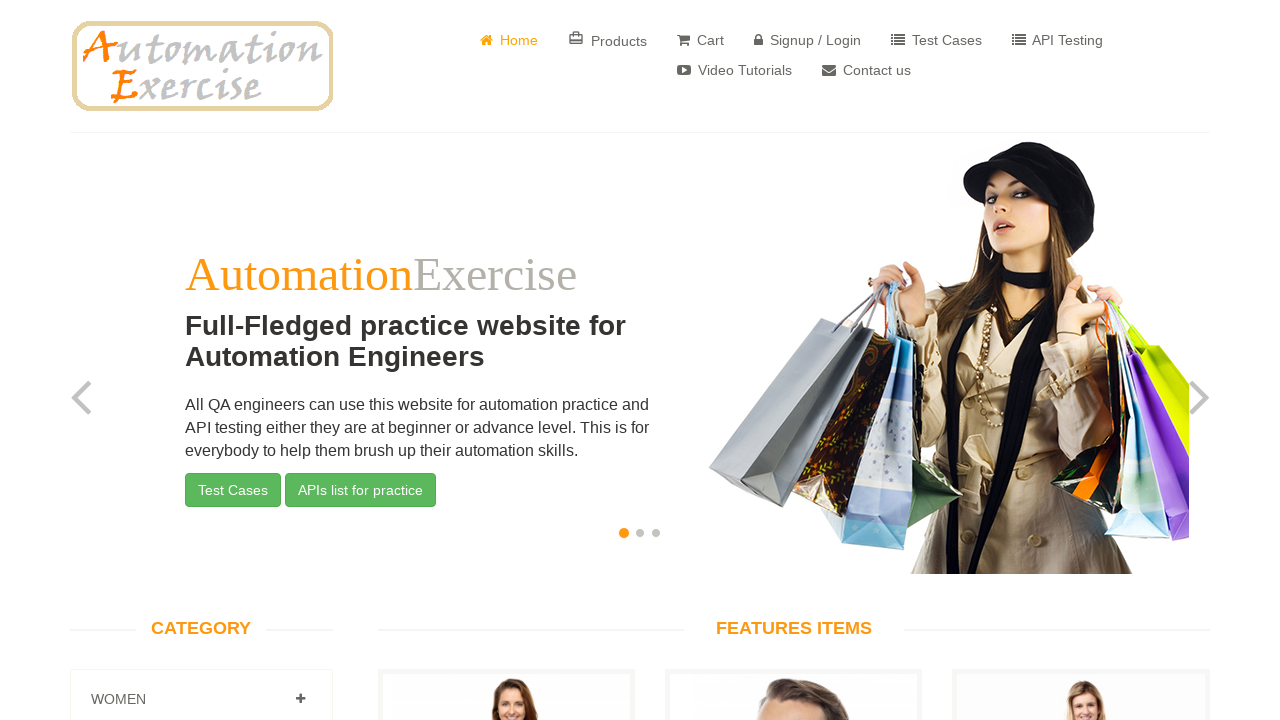

Navigated forward in browser history
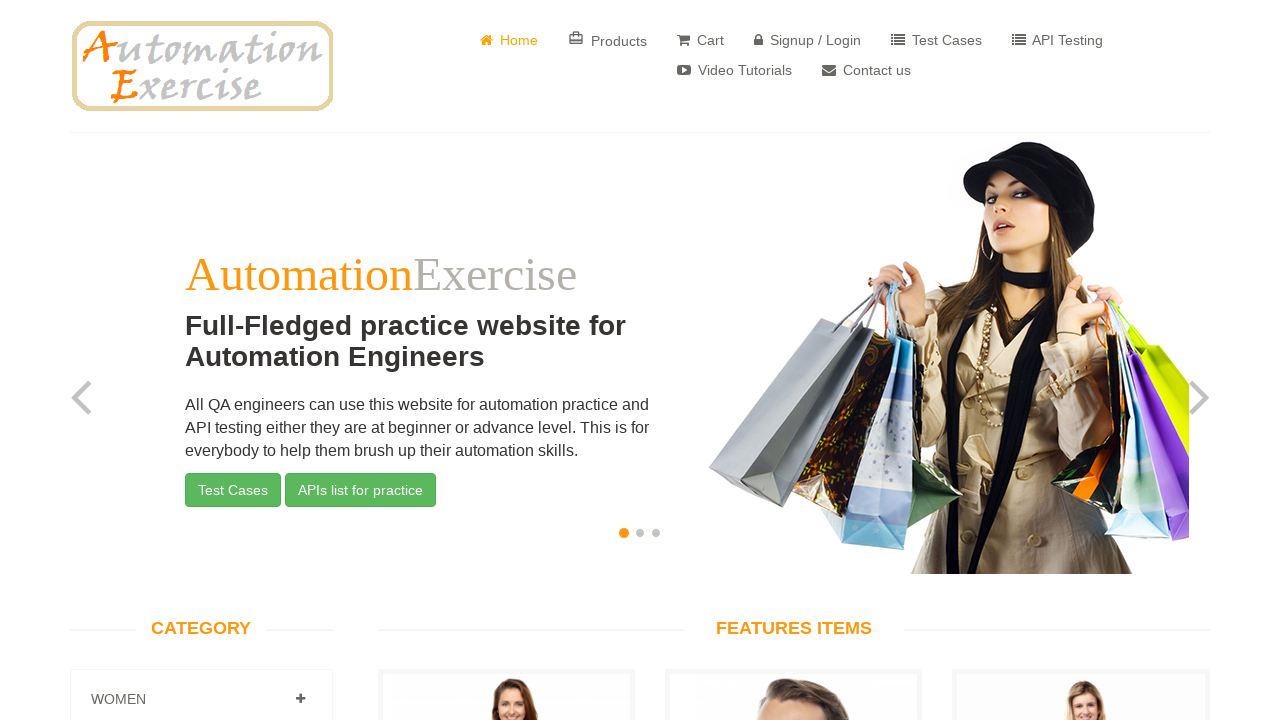

Waited 1 second for navigation to complete
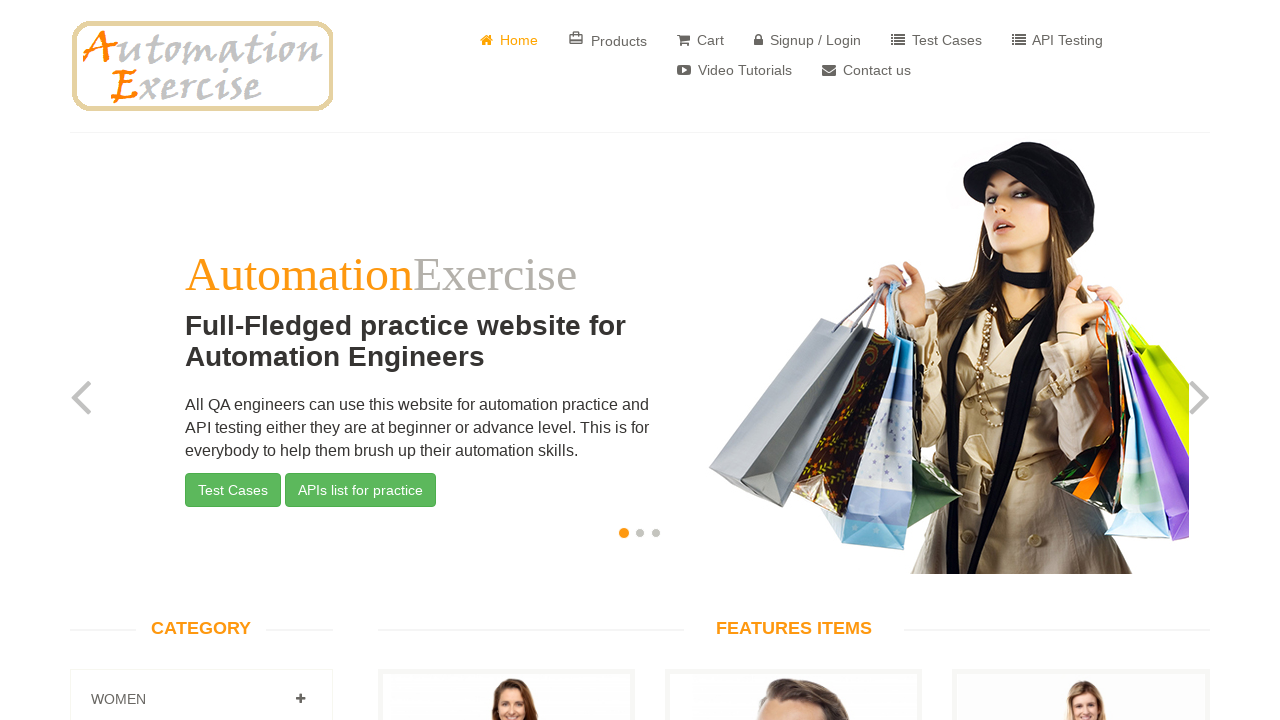

Navigated back in browser history
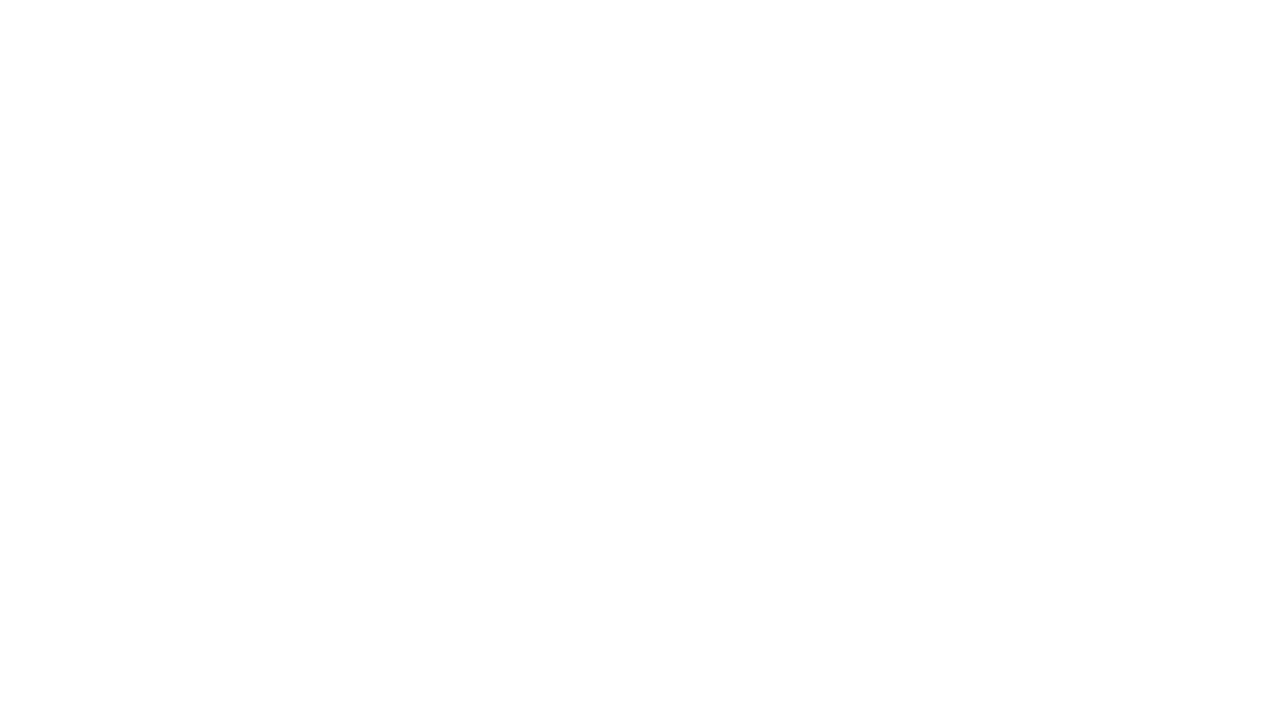

Waited 1 second for navigation to complete
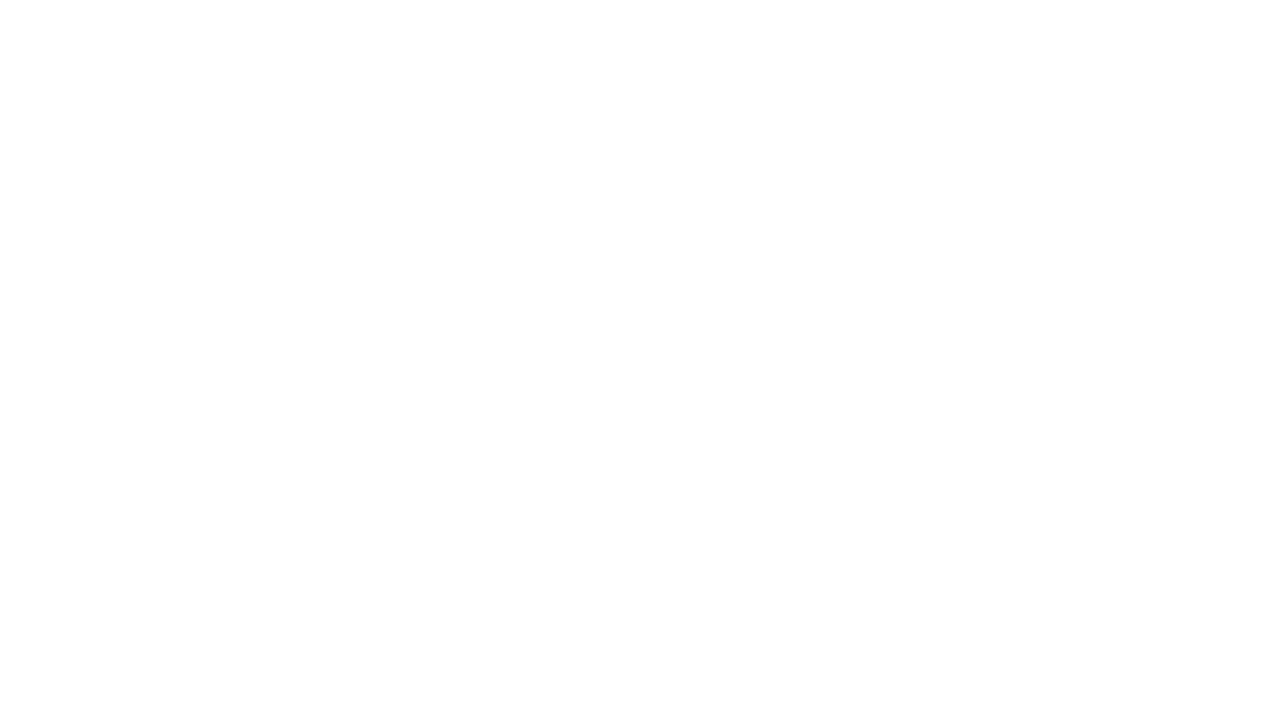

Refreshed the page
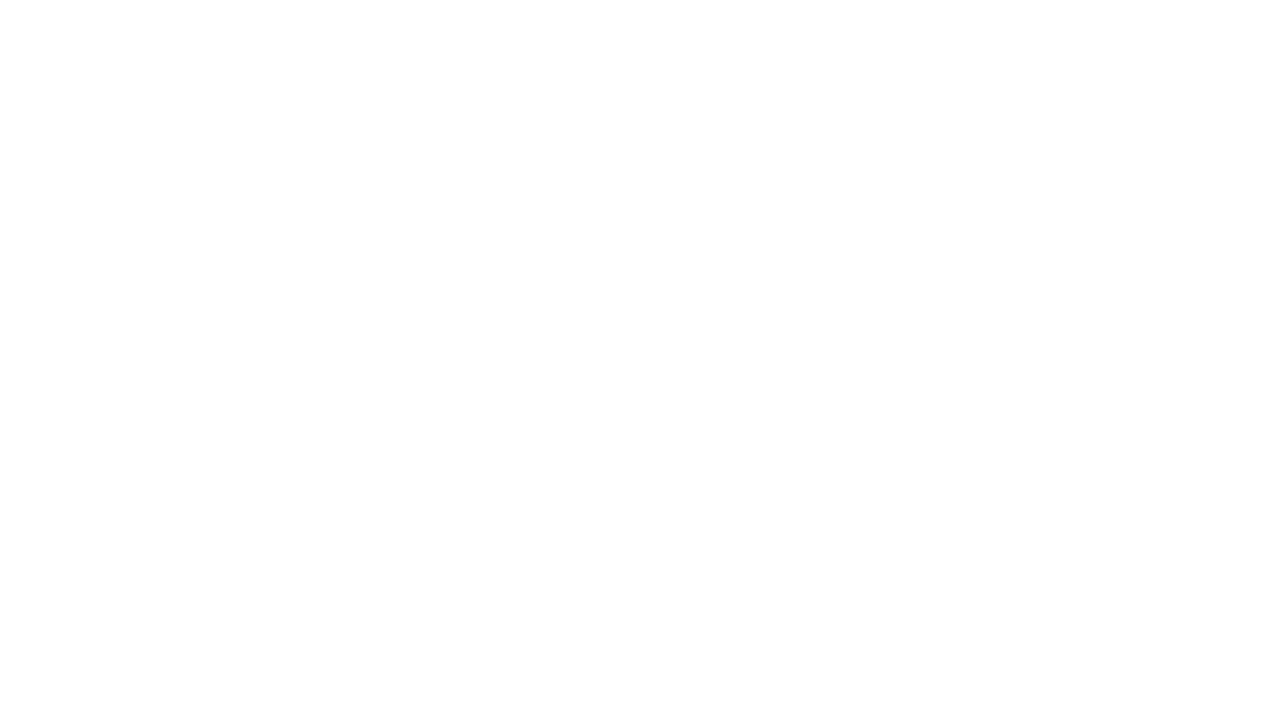

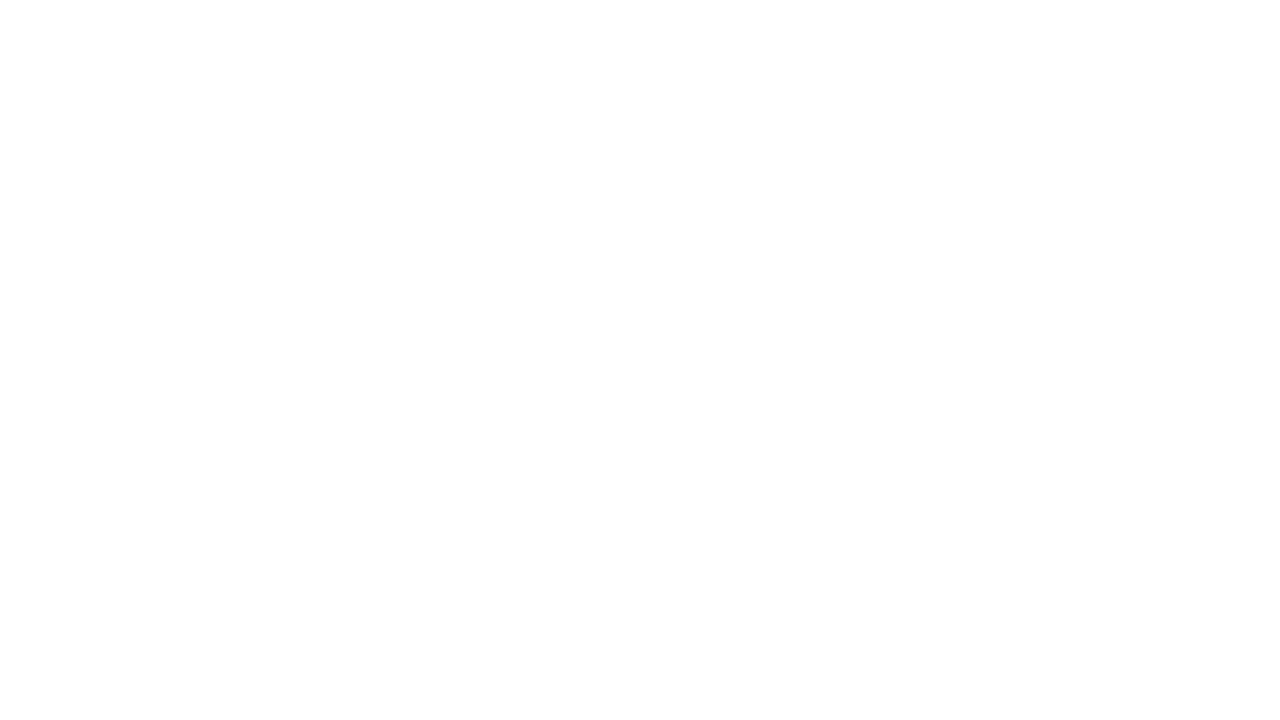